Tests state dropdown functionality by selecting options using different methods (visible text, value, and index) and verifies the final selected option is California.

Starting URL: http://practice.cydeo.com/dropdown

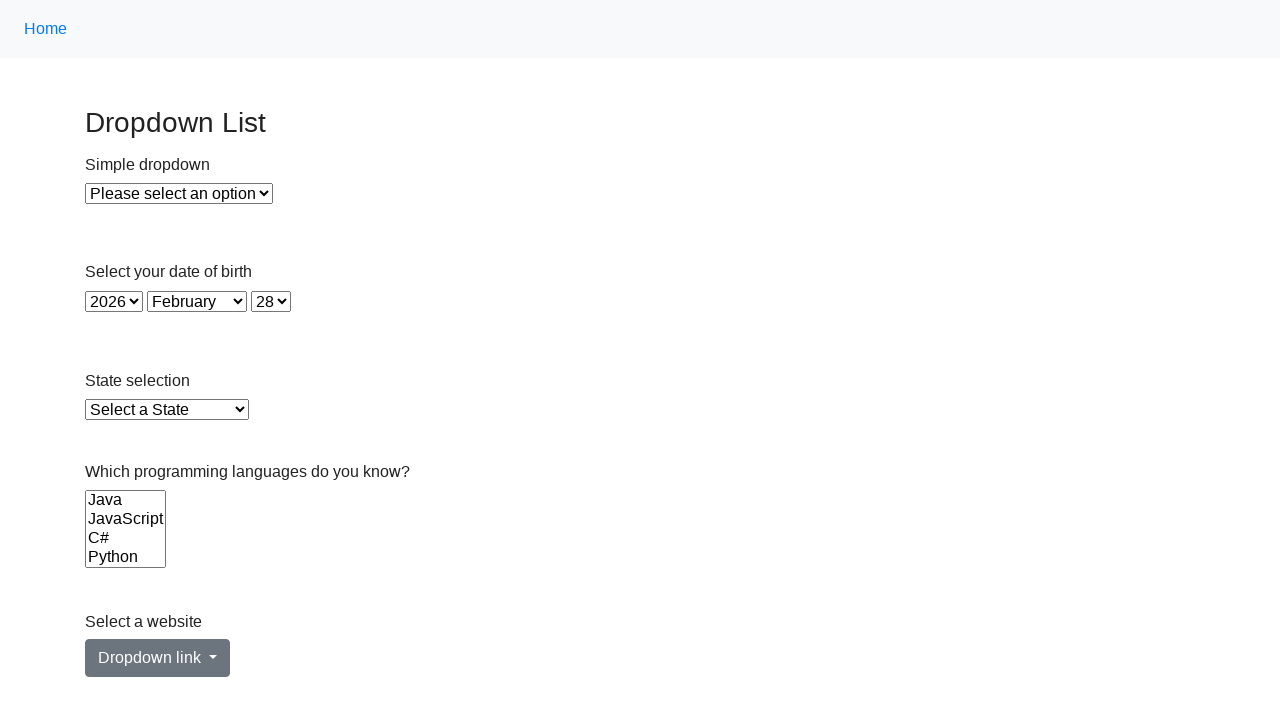

Located state dropdown element
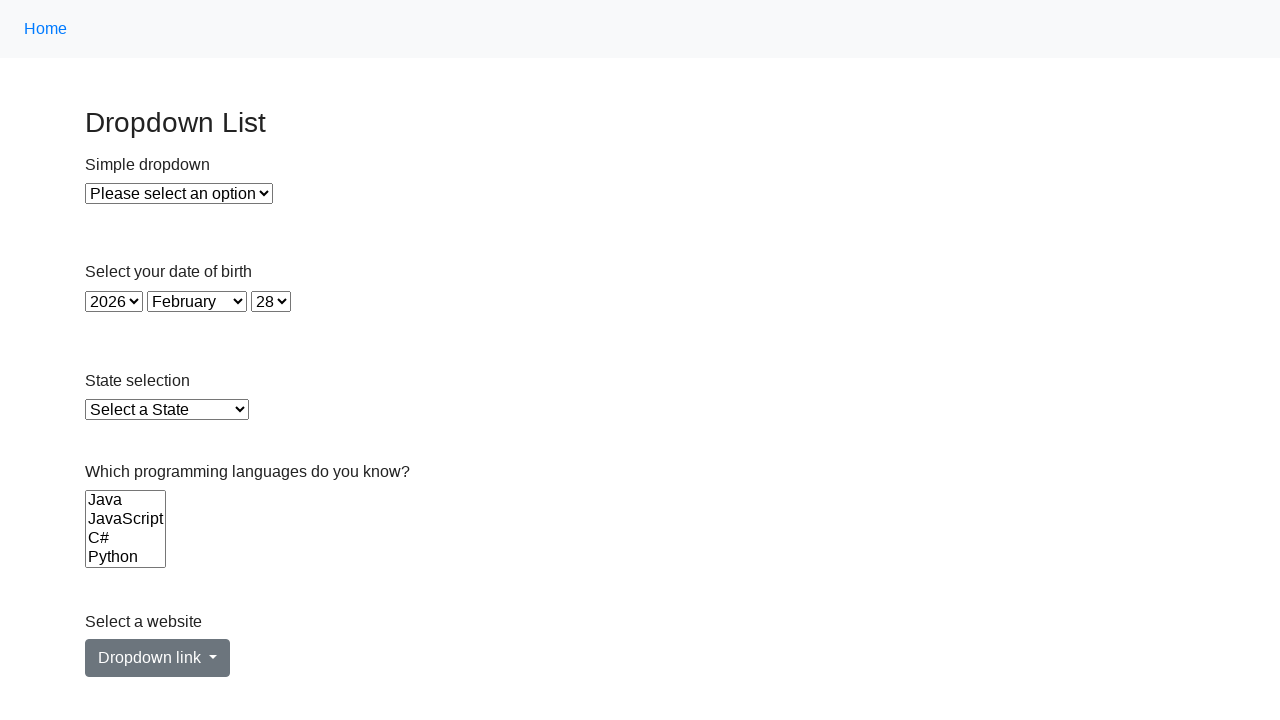

Selected Illinois by visible text on select#state
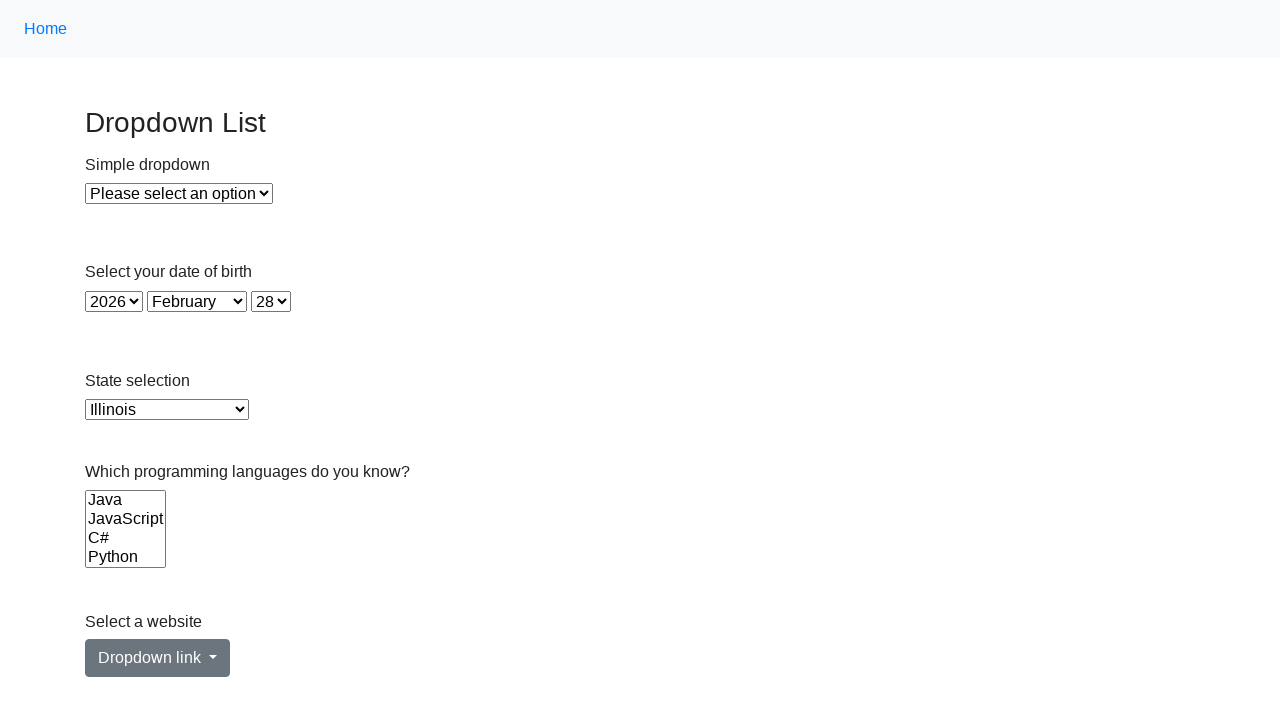

Selected Virginia by value 'VA' on select#state
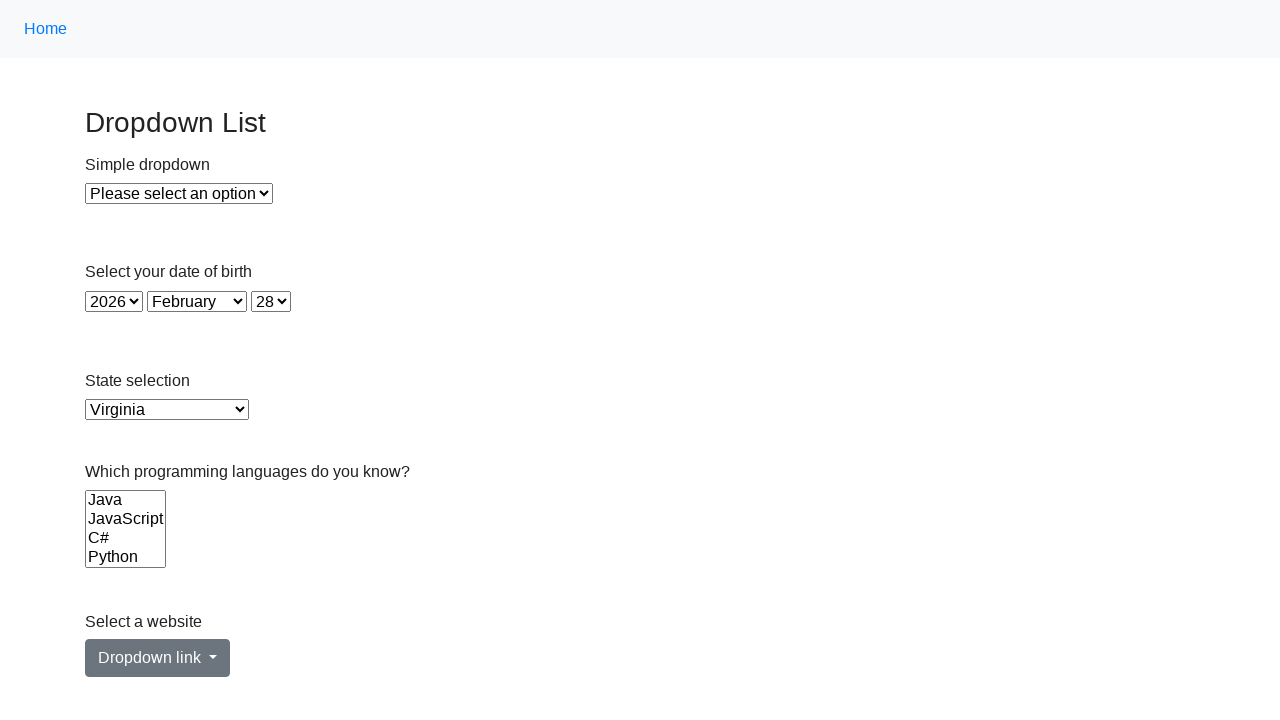

Selected California by index 5 on select#state
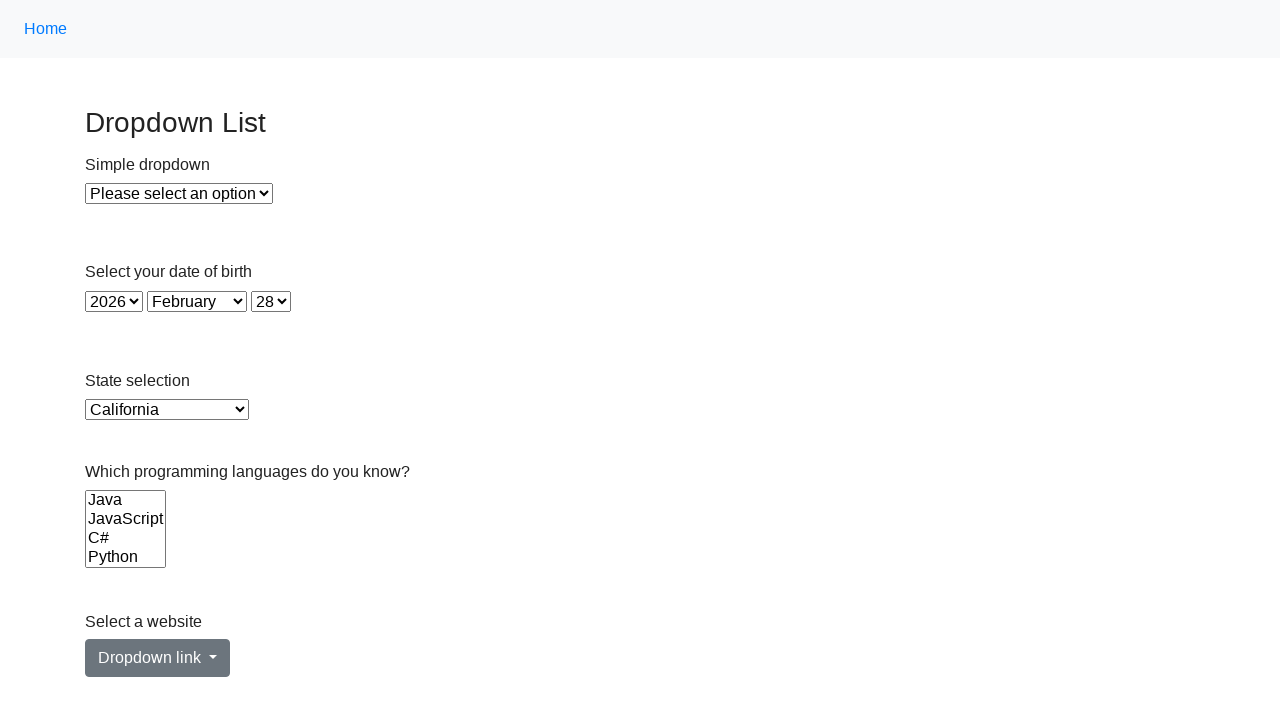

Located checked option element
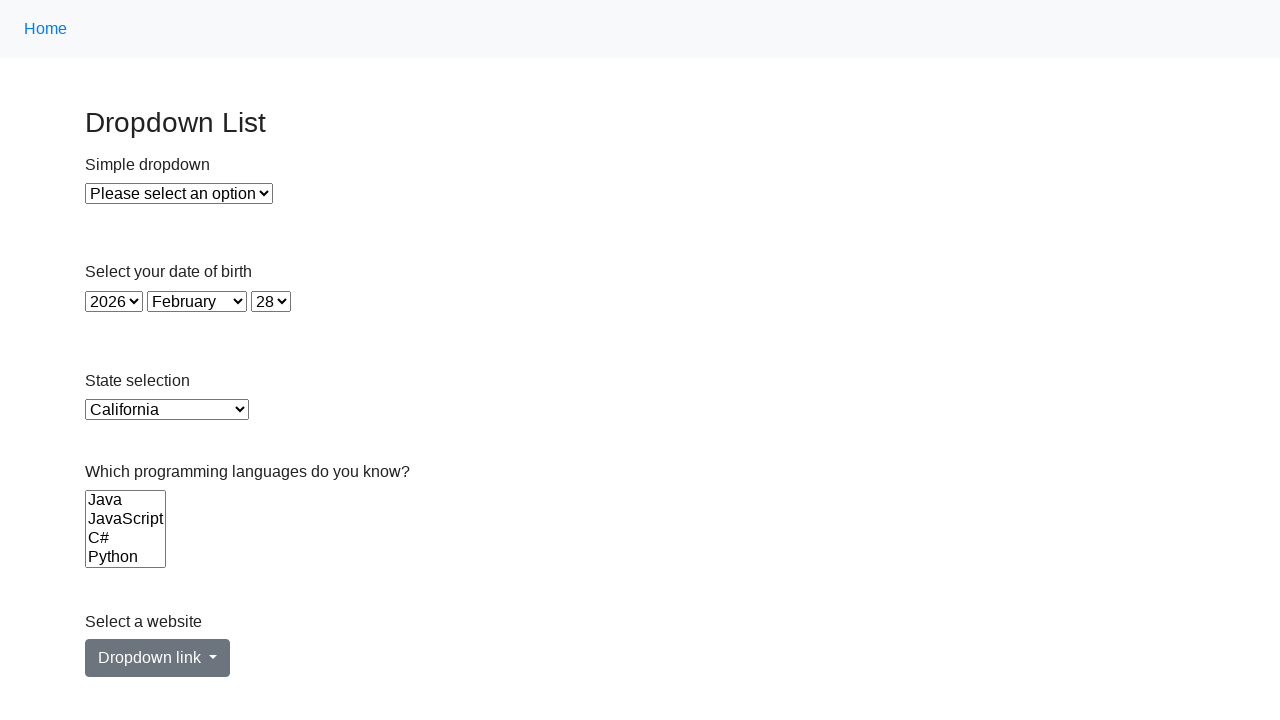

Verified final selected option is California
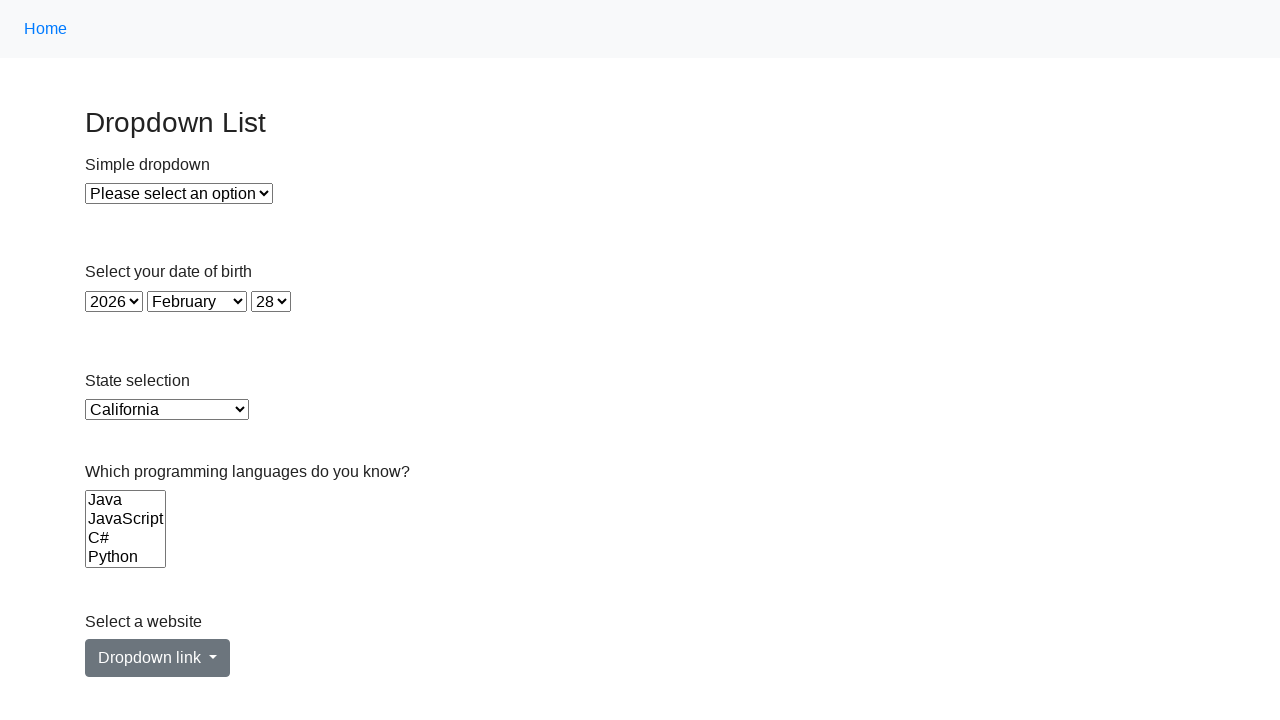

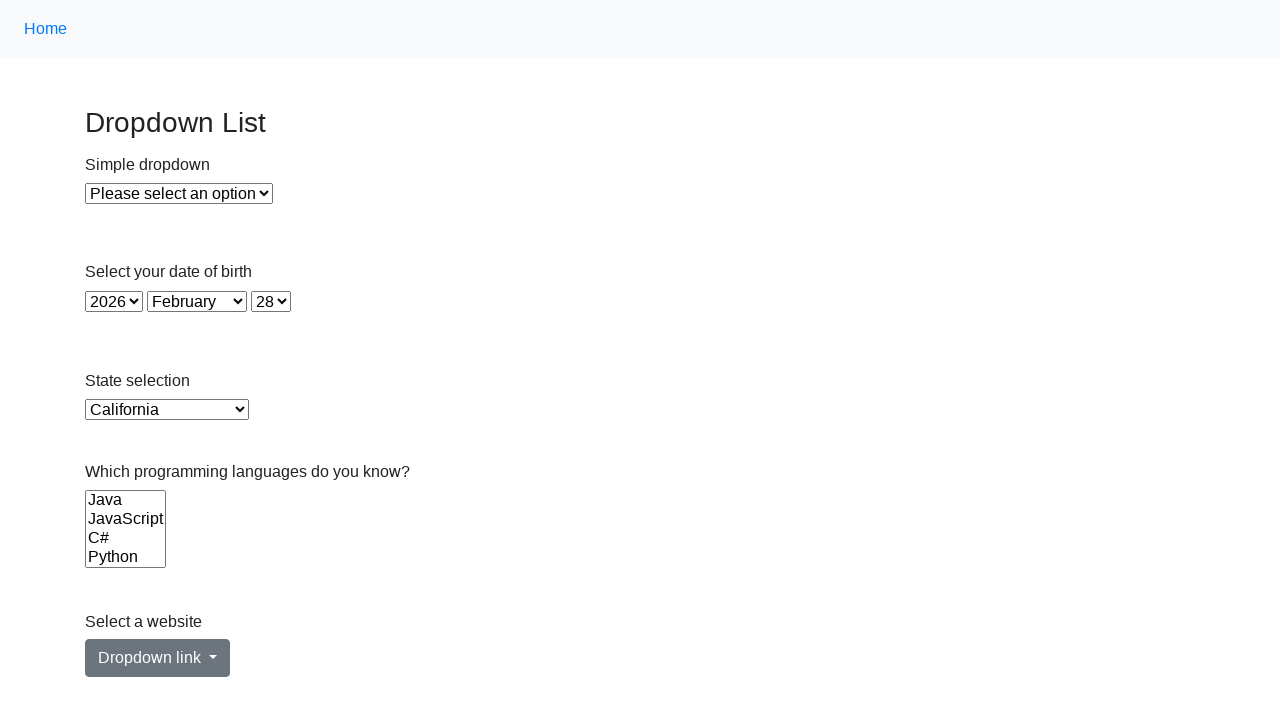